Navigates to a drag-and-drop demo page and retrieves the page's inner text content using JavaScript

Starting URL: https://demoqa.com/droppable

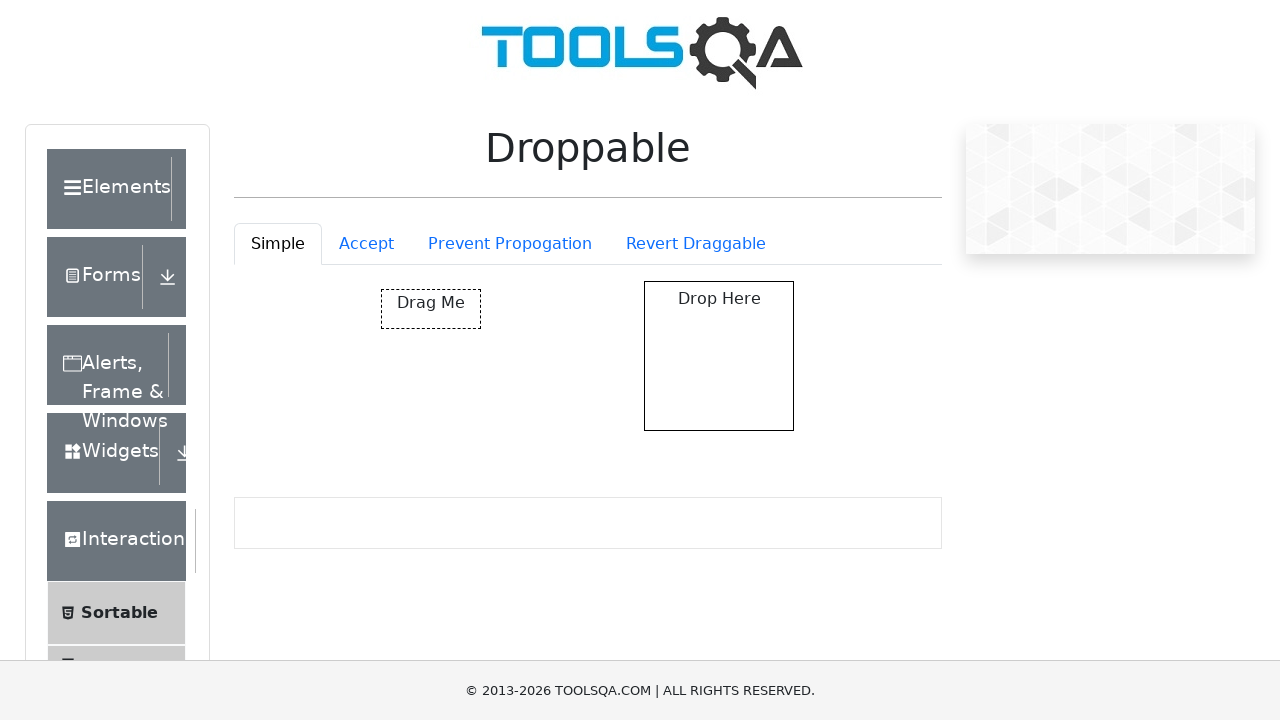

Navigated to drag-and-drop demo page at https://demoqa.com/droppable
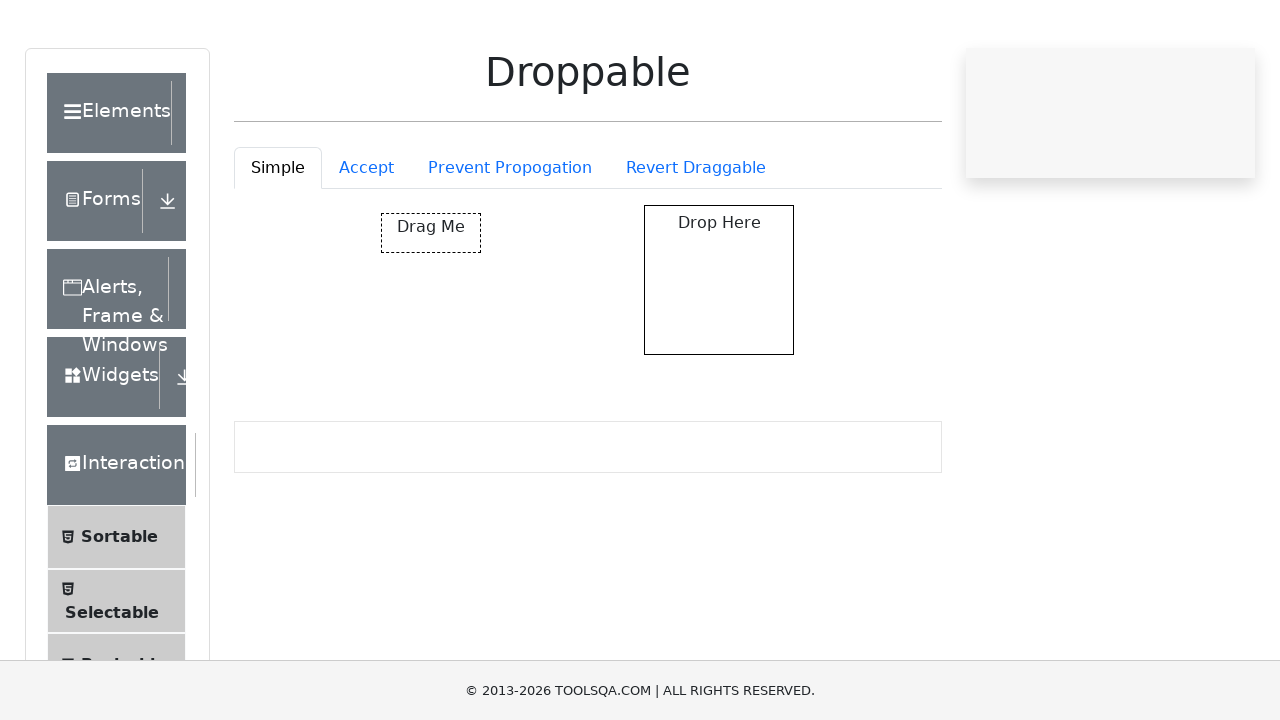

Retrieved page inner text content using JavaScript
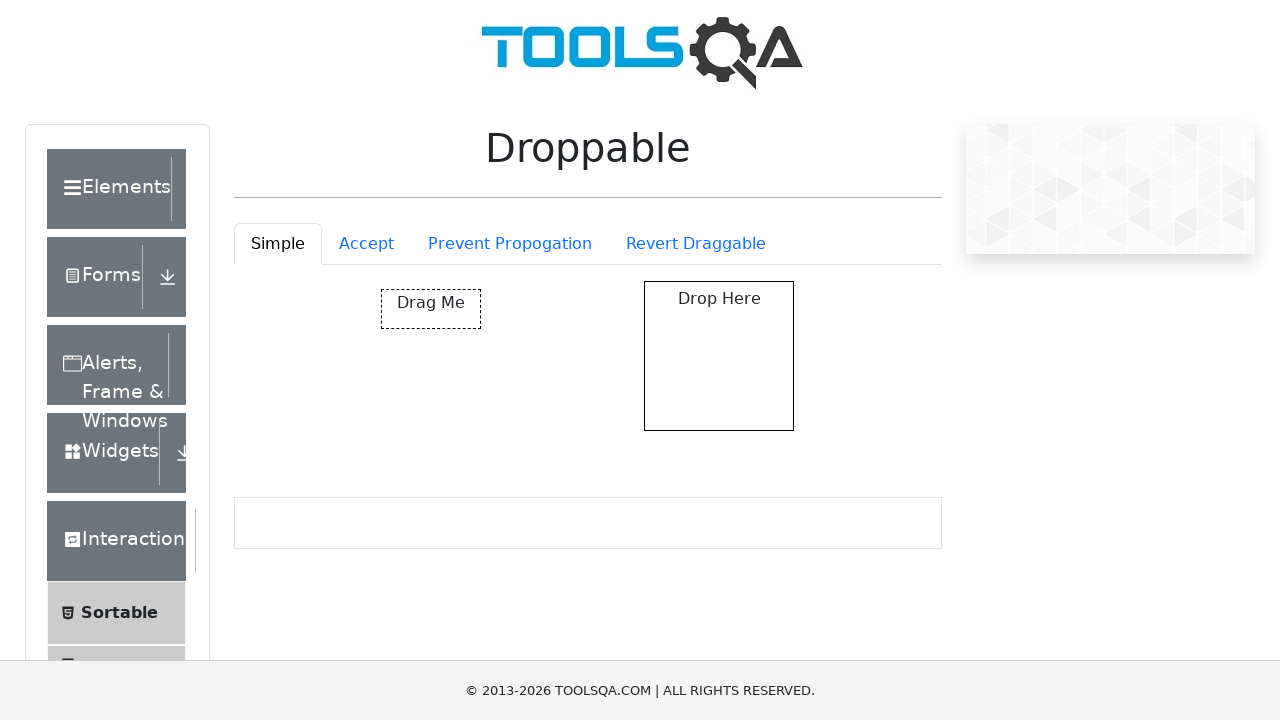

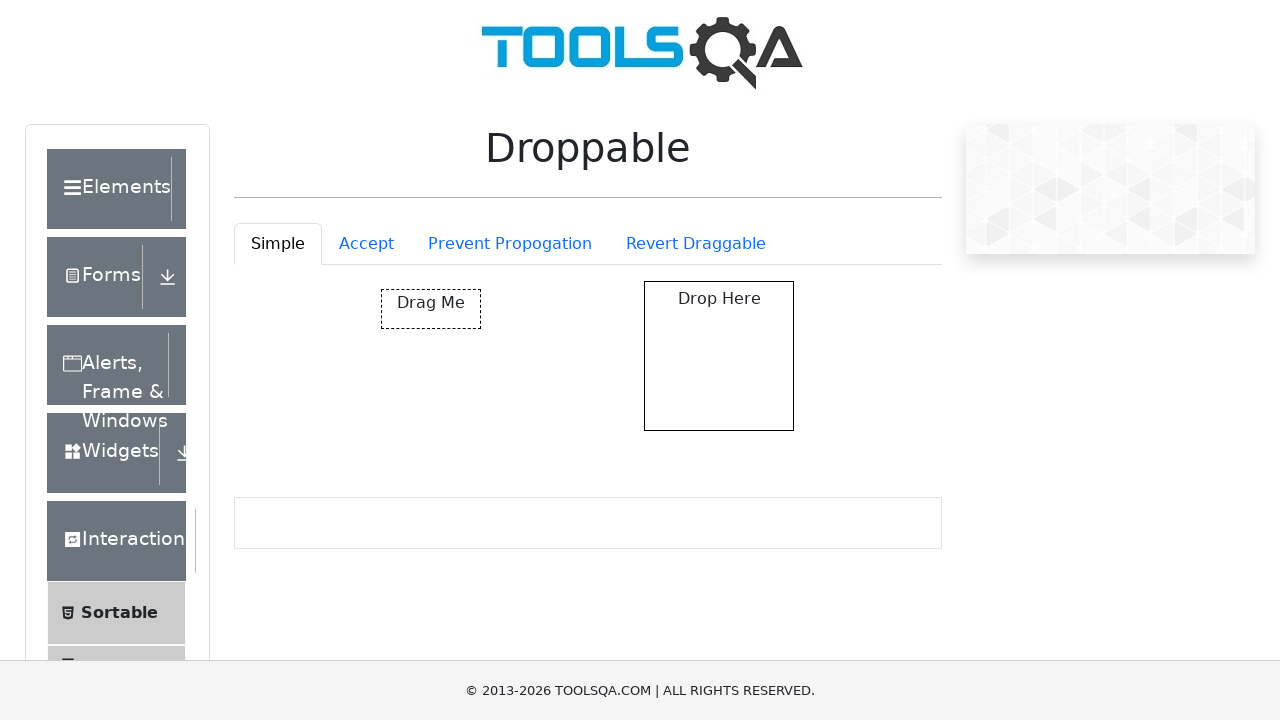